Tests navigation through sitemap links at 1366x768 viewport by clicking various page links and navigating back

Starting URL: https://www.getcalley.com/page-sitemap.xml

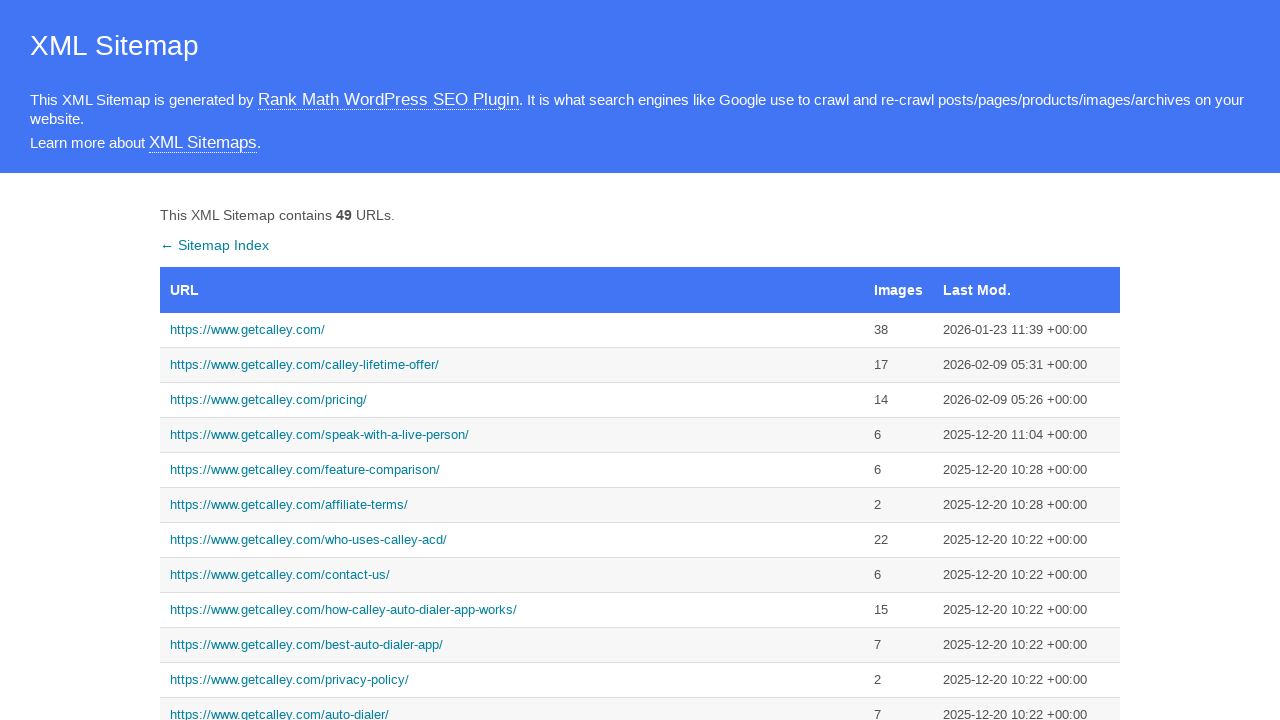

Set viewport size to 1366x768
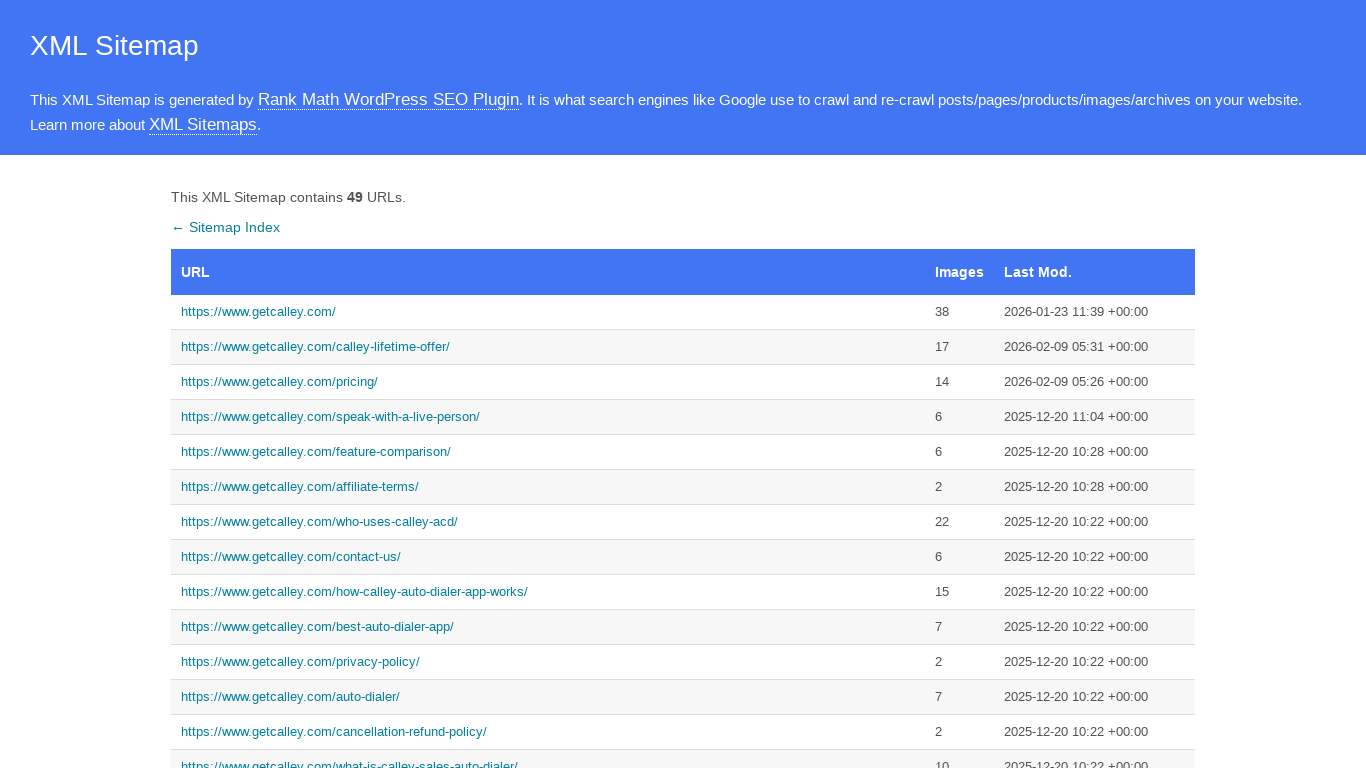

Clicked first sitemap link to https://www.getcalley.com/ at (548, 312) on a:has-text("https://www.getcalley.com/")
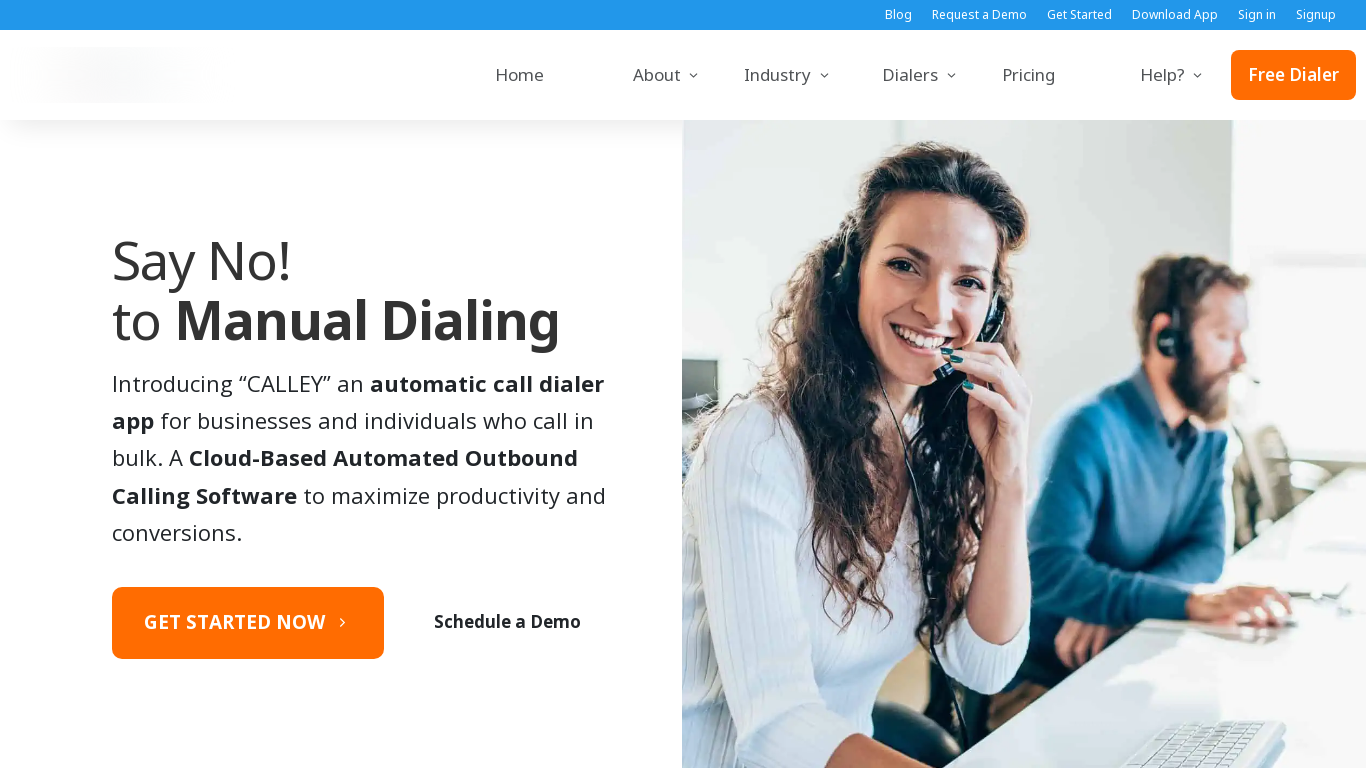

Navigated back to sitemap
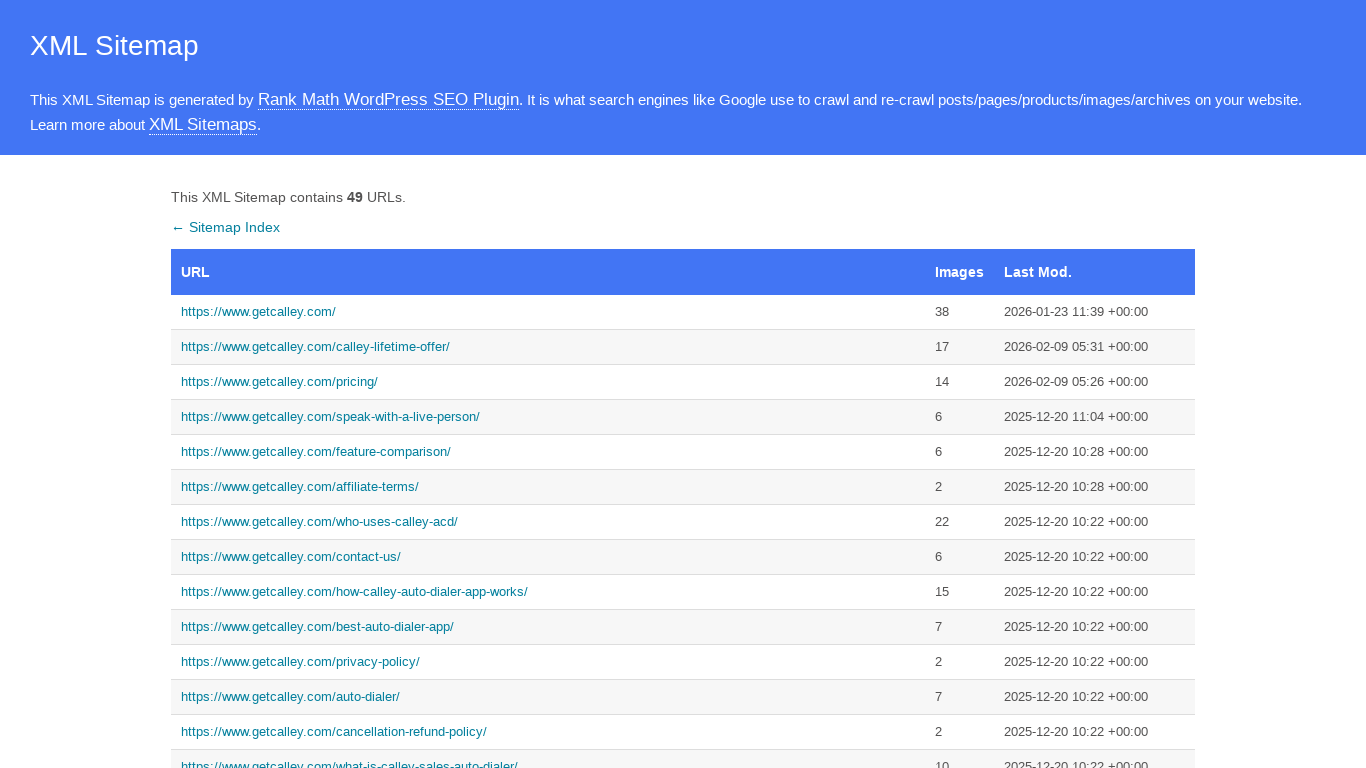

Clicked second sitemap link to calley-call-from-browser at (548, 384) on a:has-text("https://www.getcalley.com/calley-call-from-browser/")
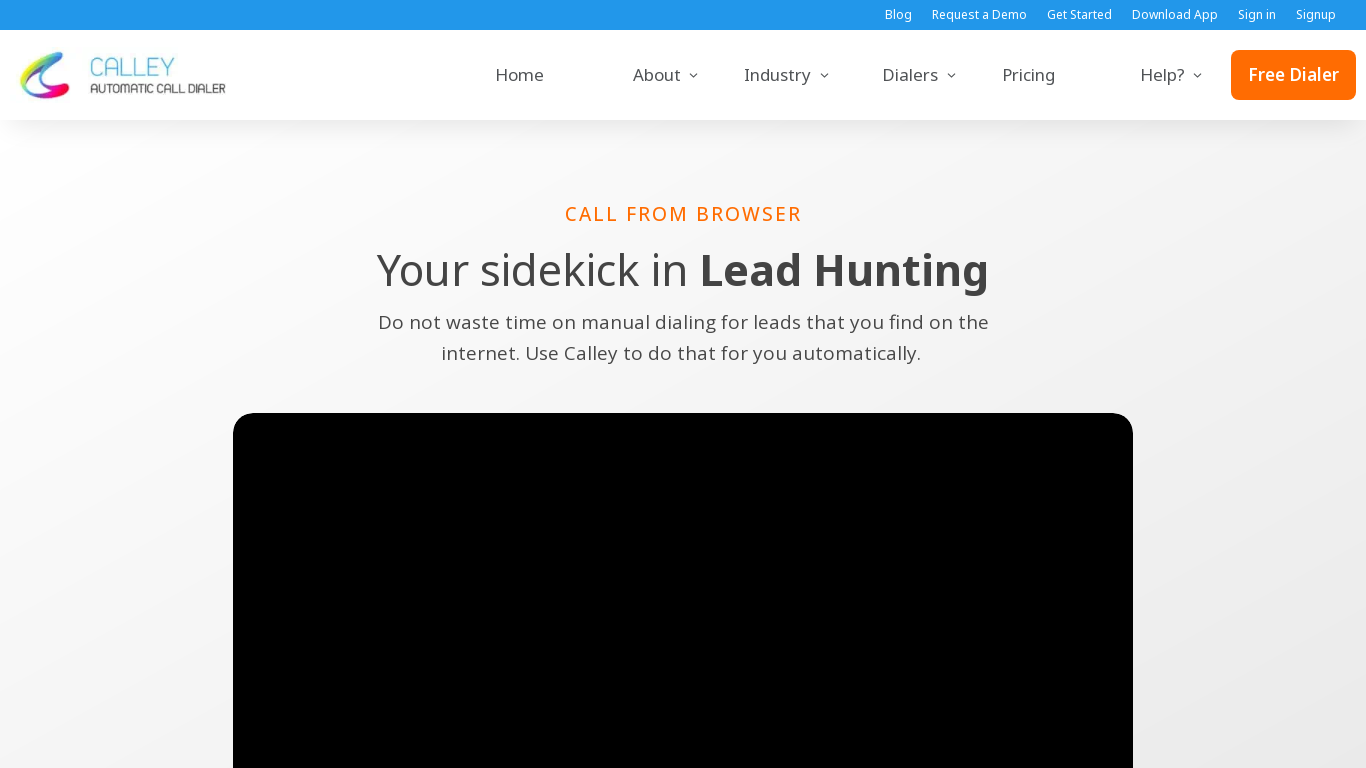

Navigated back to sitemap
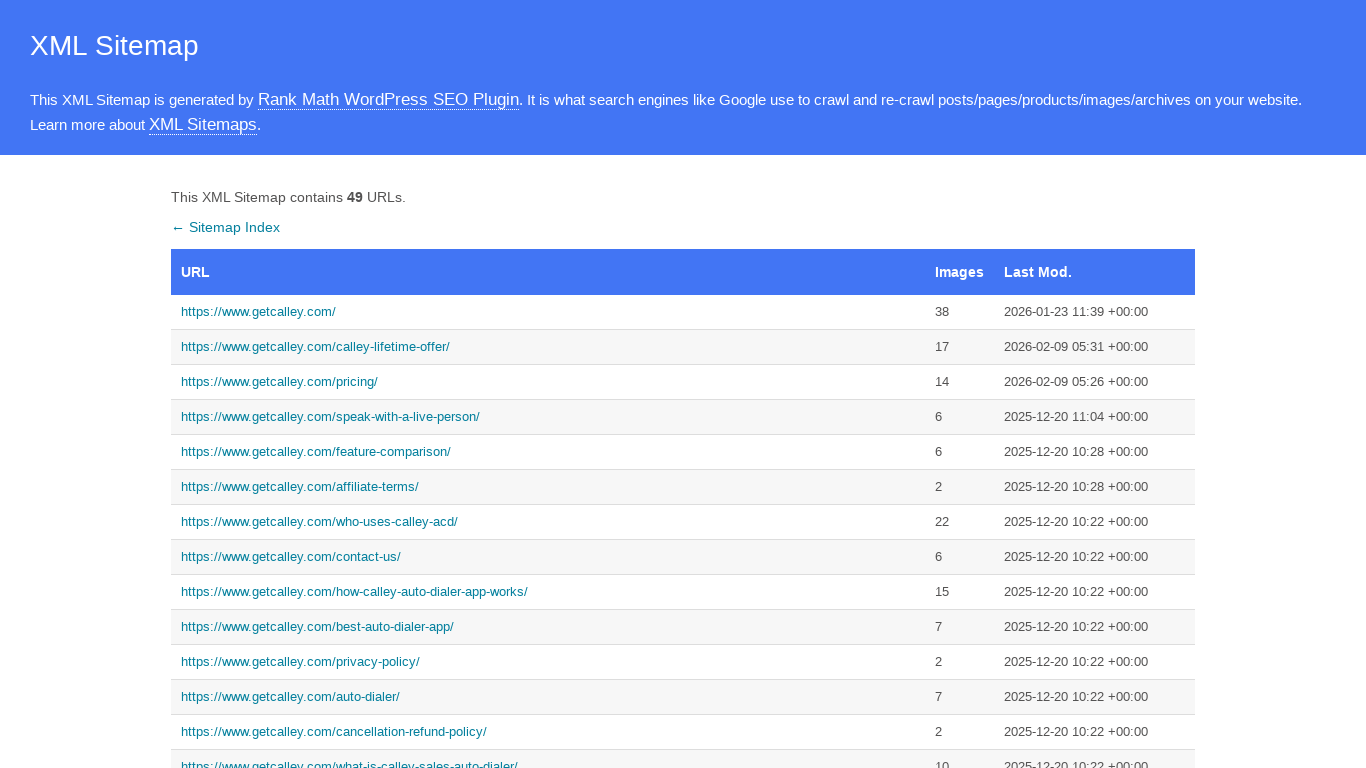

Clicked third sitemap link to calley-pro-features at (548, 384) on a:has-text("https://www.getcalley.com/calley-pro-features/")
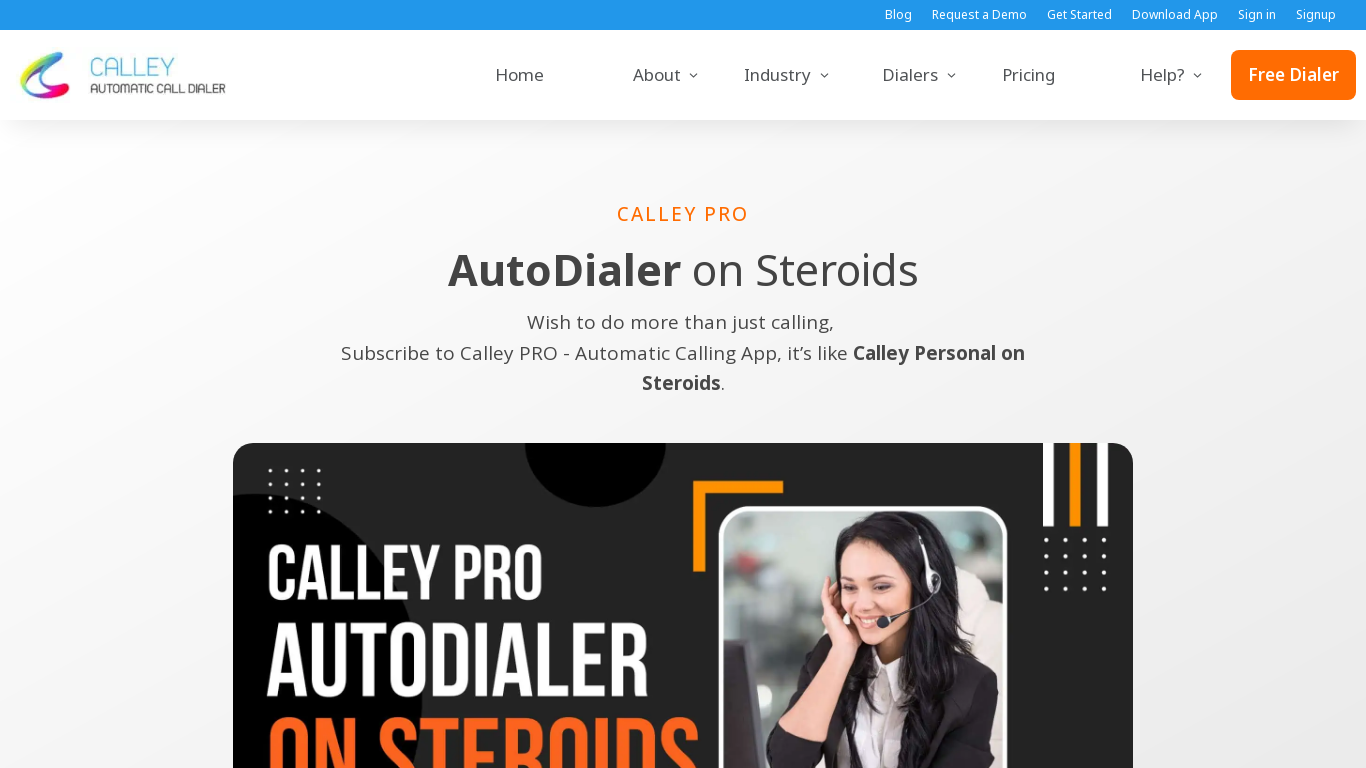

Navigated back to sitemap
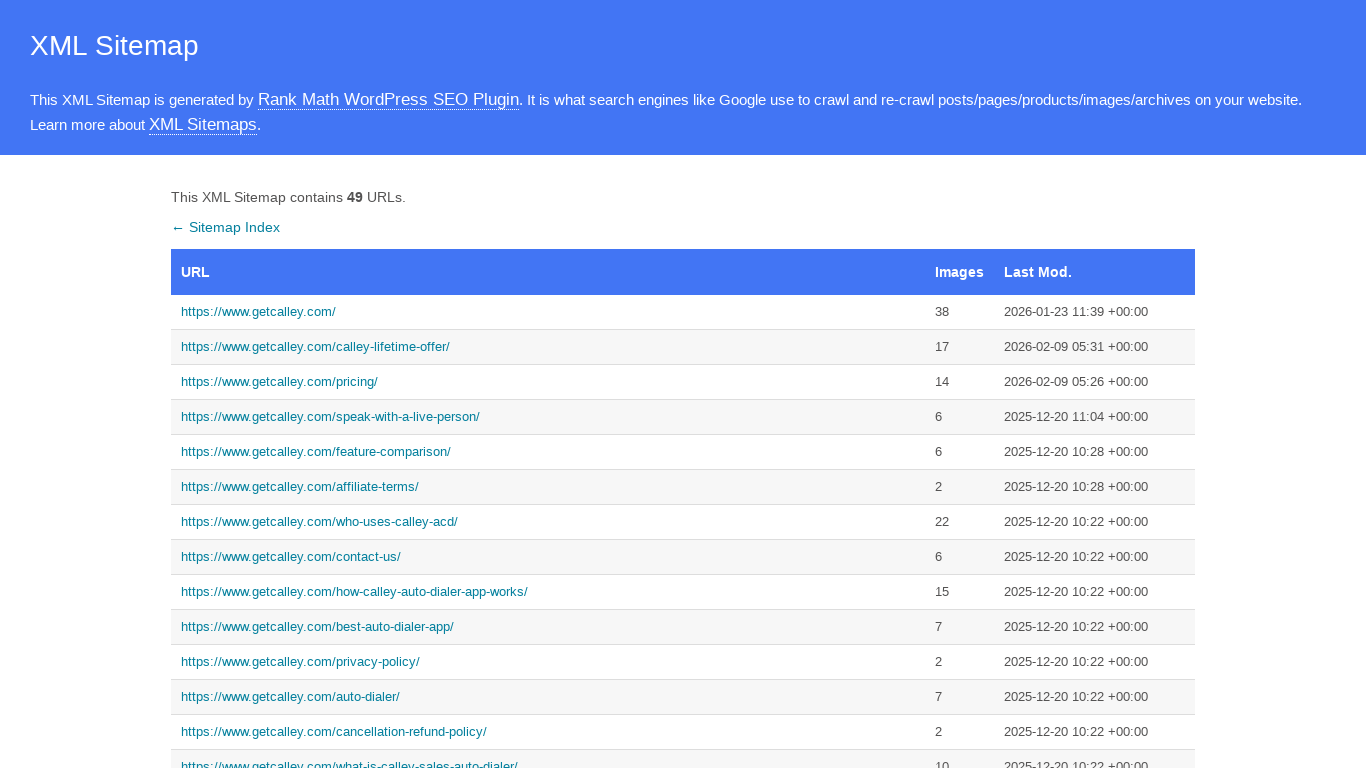

Clicked fourth sitemap link to best-auto-dialer-app at (548, 627) on a:has-text("https://www.getcalley.com/best-auto-dialer-app/")
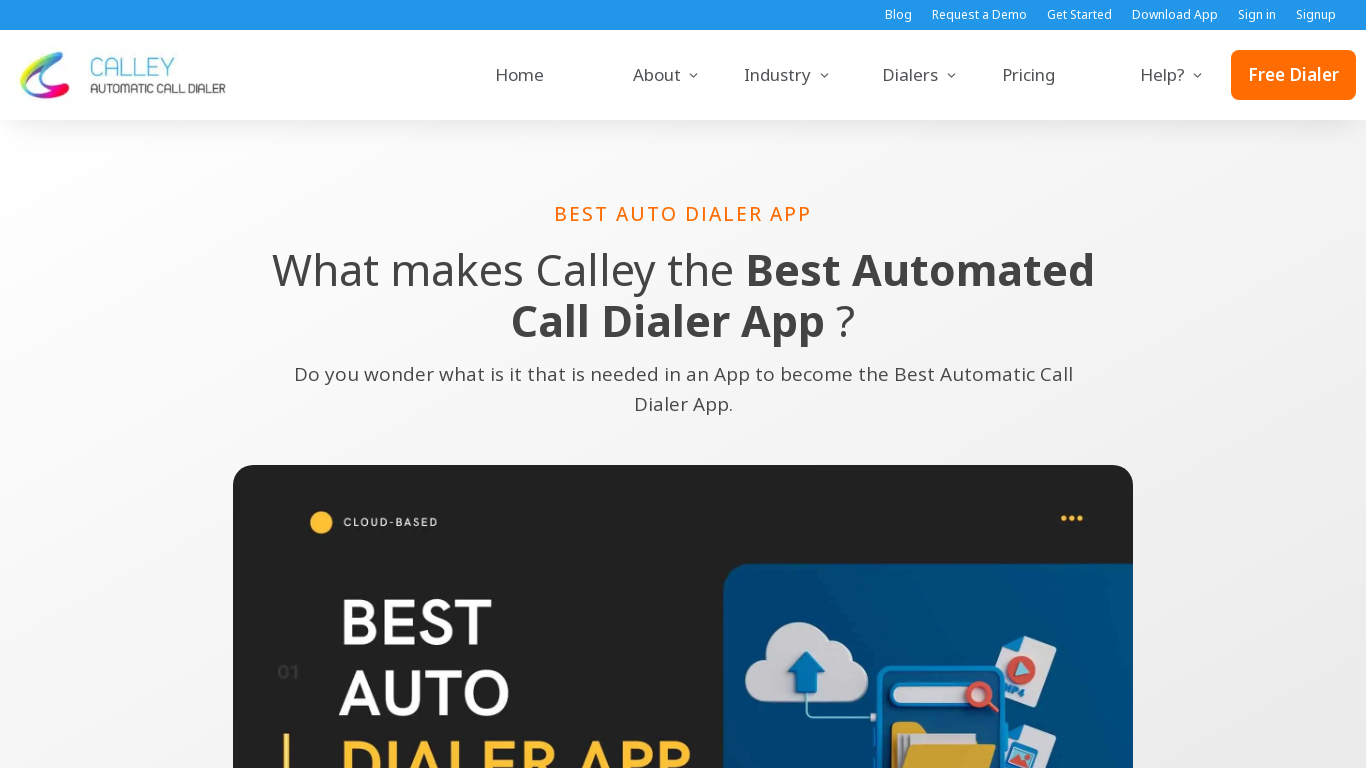

Navigated back to sitemap
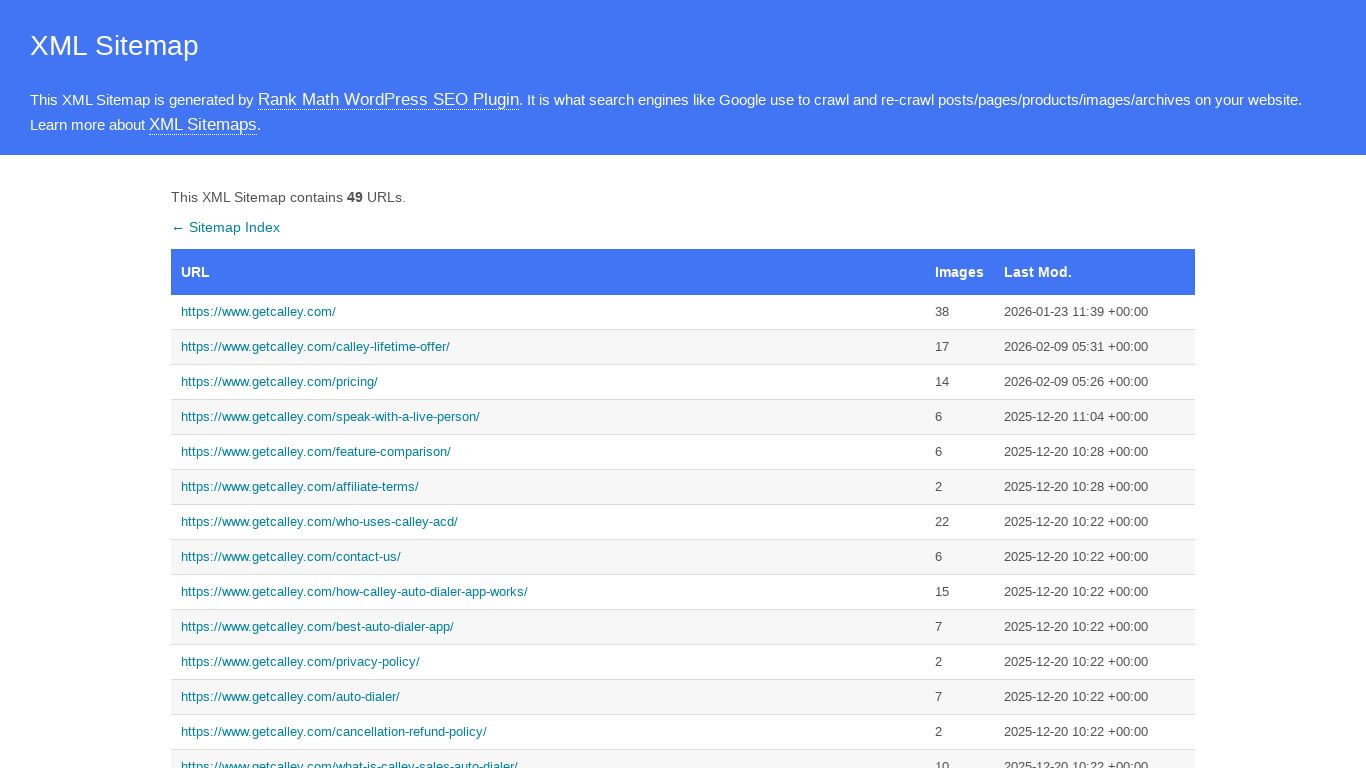

Clicked fifth sitemap link to how-calley-auto-dialer-app-works at (548, 592) on a:has-text("https://www.getcalley.com/how-calley-auto-dialer-app-works/")
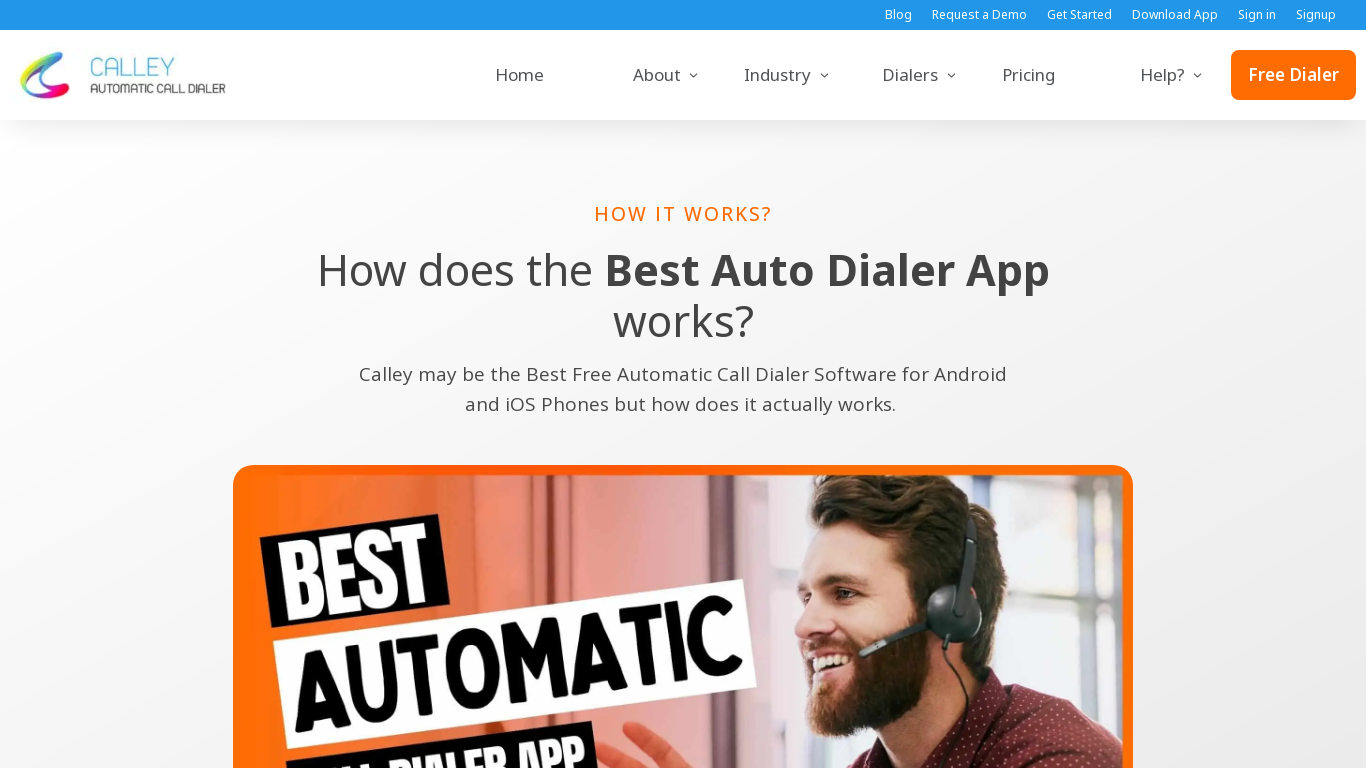

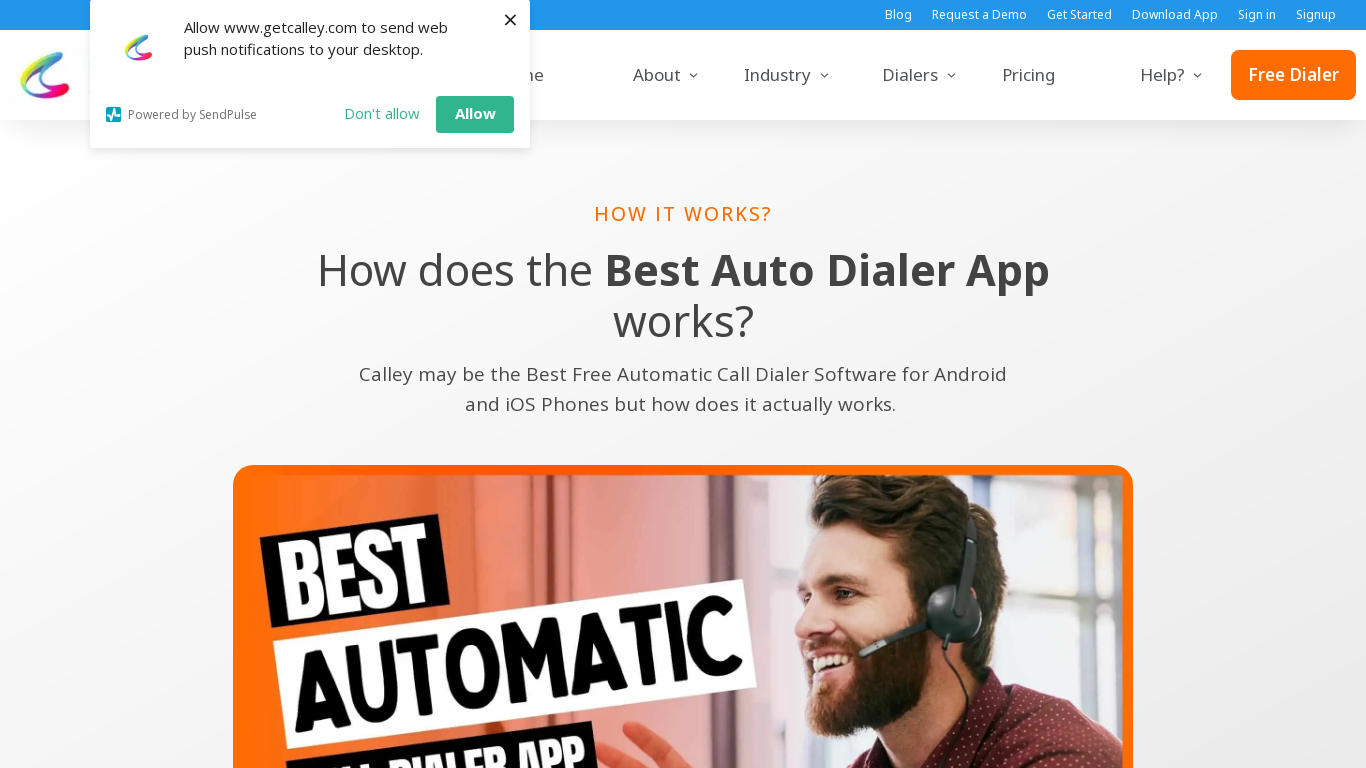